Tests the add/remove elements functionality by clicking Add Element button, verifying Delete button appears, then clicking Delete to remove it

Starting URL: https://the-internet.herokuapp.com/add_remove_elements/

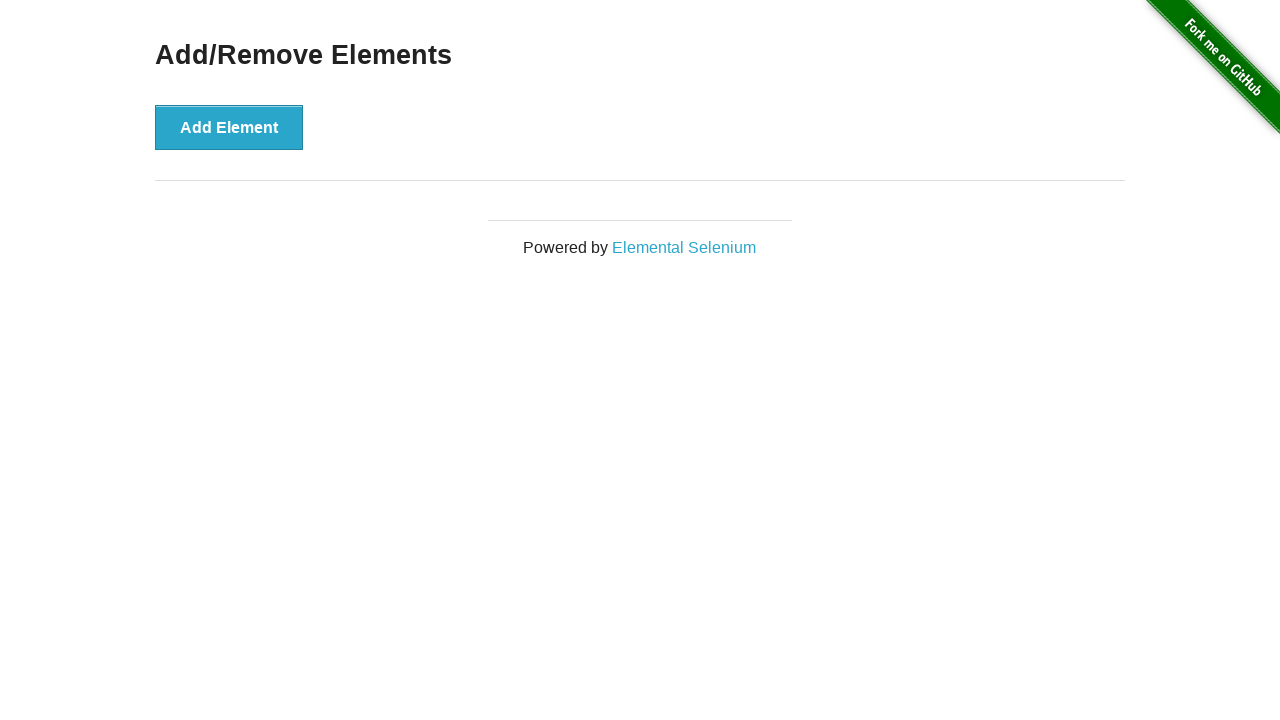

Clicked Add Element button to create a Delete button at (229, 127) on xpath=//button[text()='Add Element']
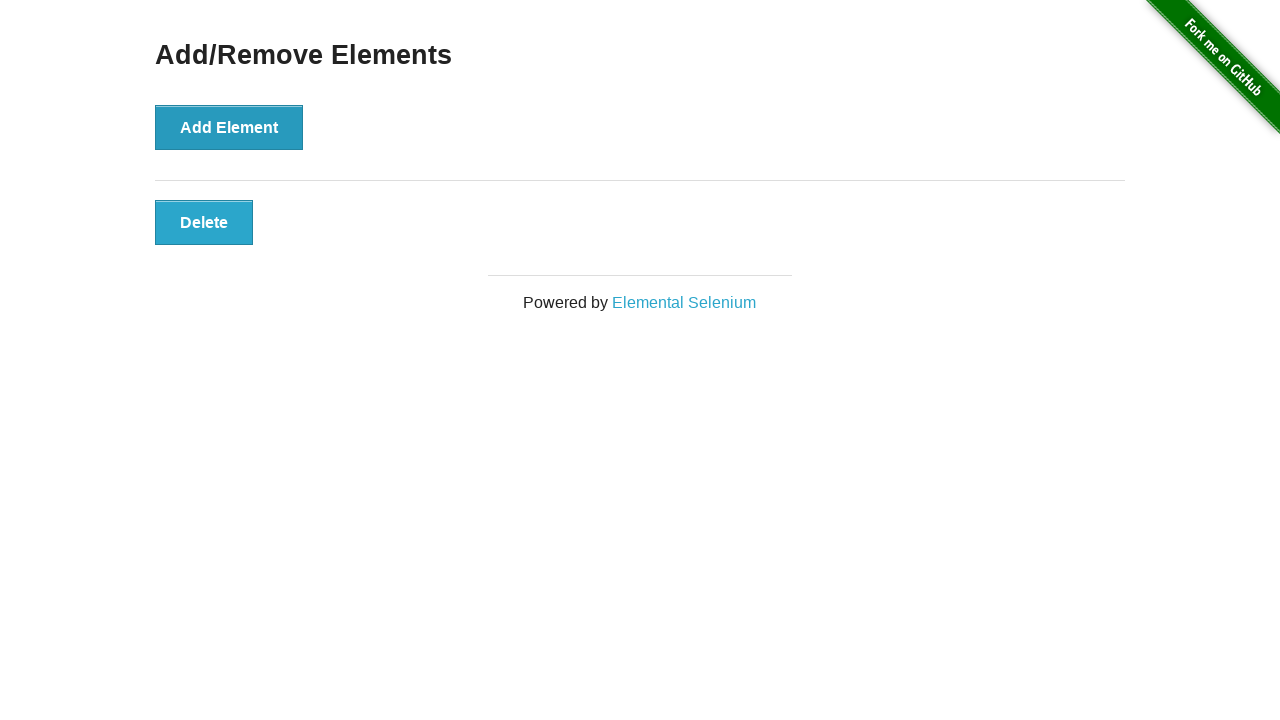

Verified Delete button is visible
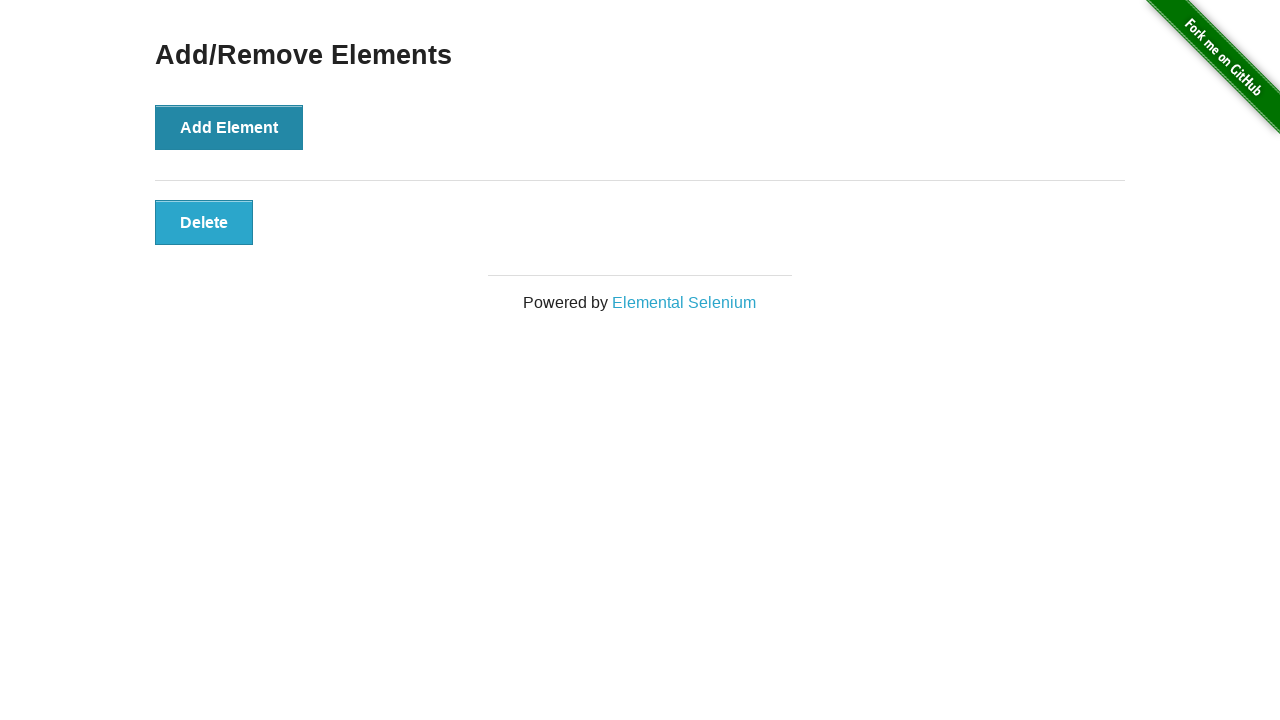

Clicked Delete button to remove the element at (204, 222) on xpath=//button[text()='Delete']
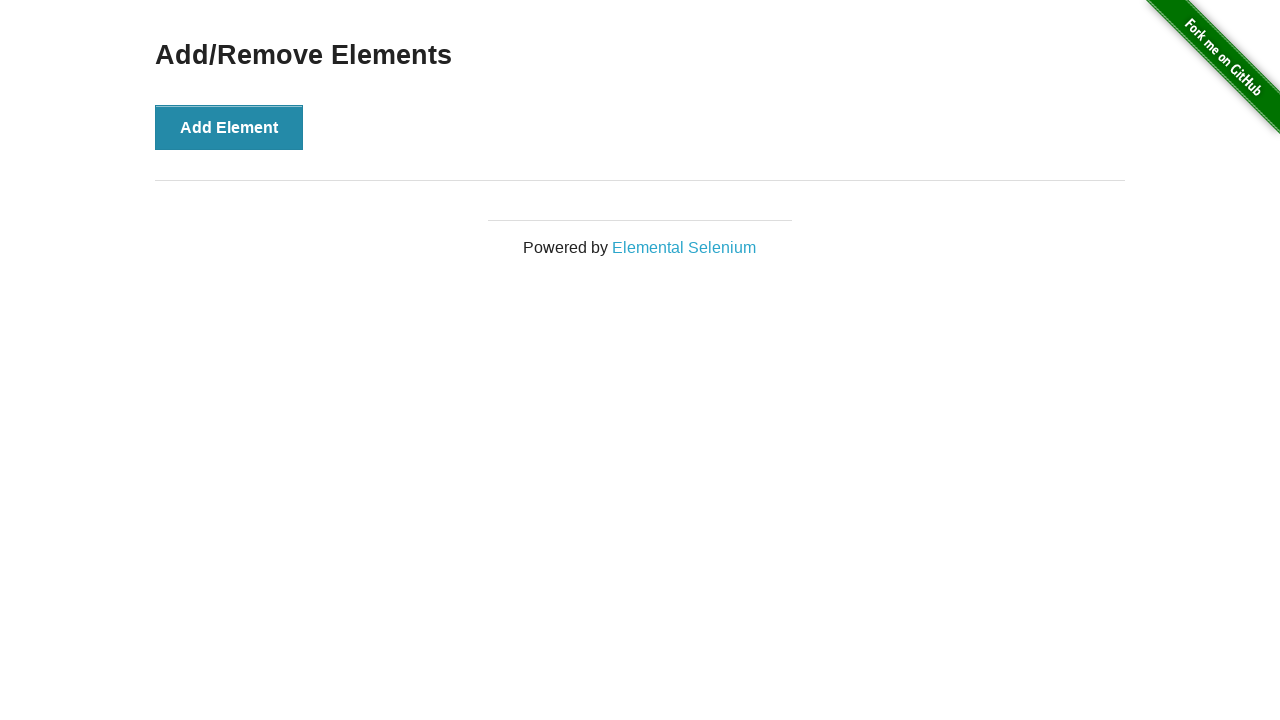

Verified Add/Remove Elements heading is still visible after deletion
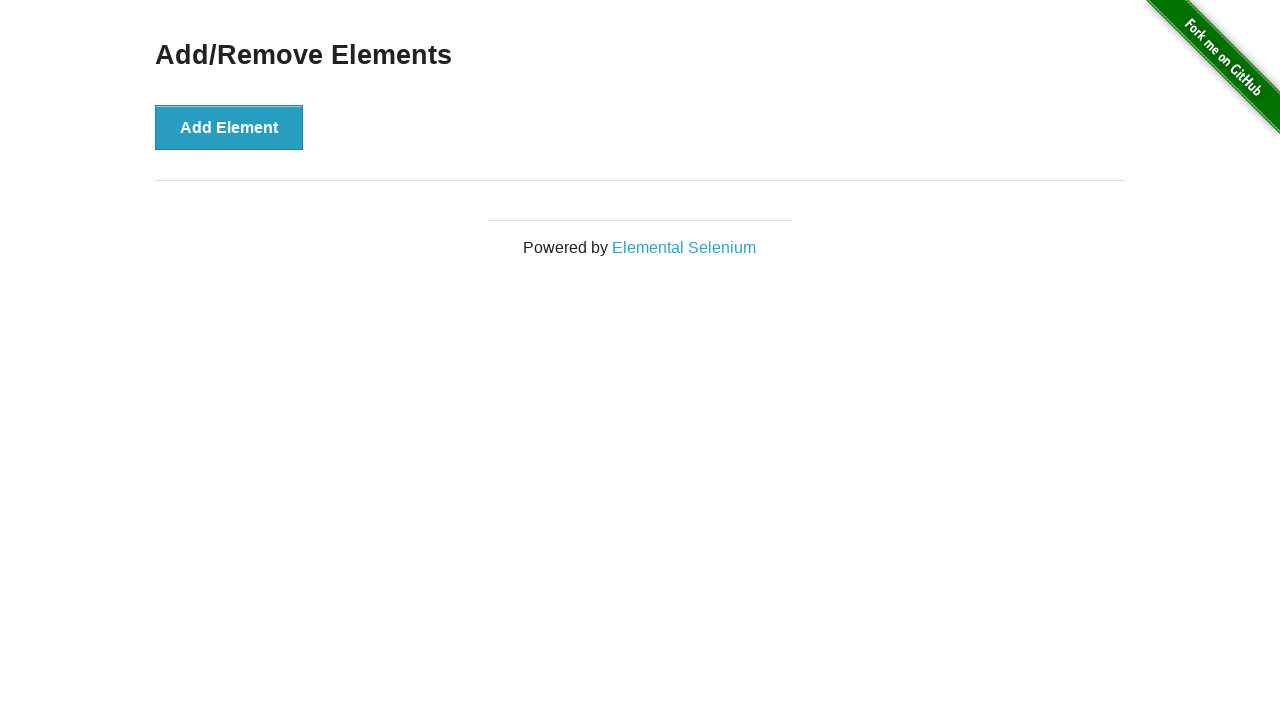

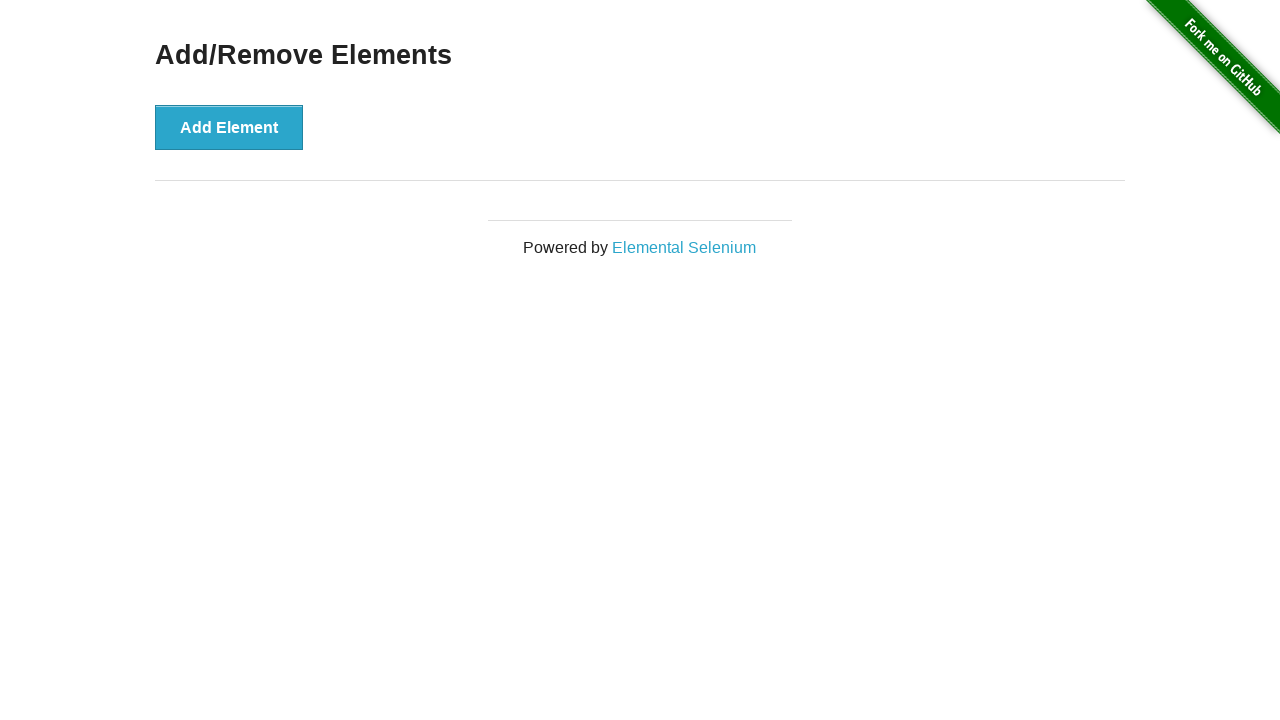